Tests window handle functionality by clicking a link that opens a new window, switching to the new window, verifying the title, and switching back to the original window.

Starting URL: http://the-internet.herokuapp.com/windows

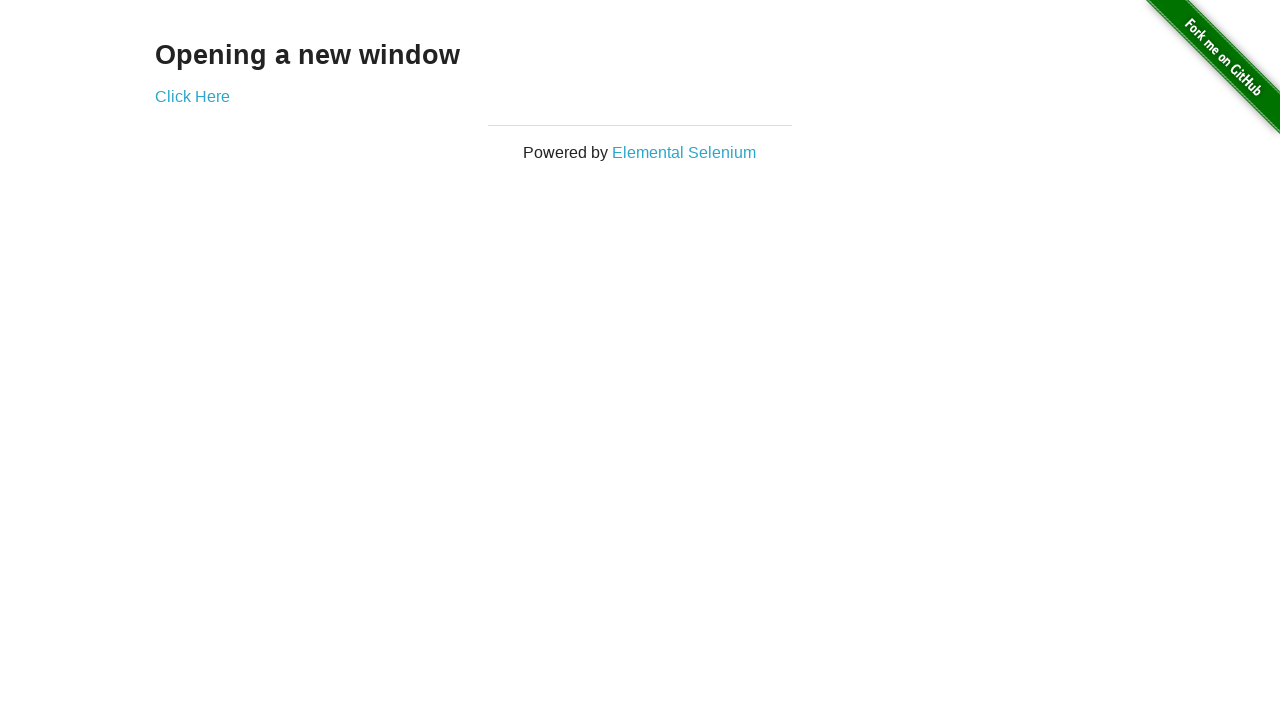

Verified initial page title is 'The Internet'
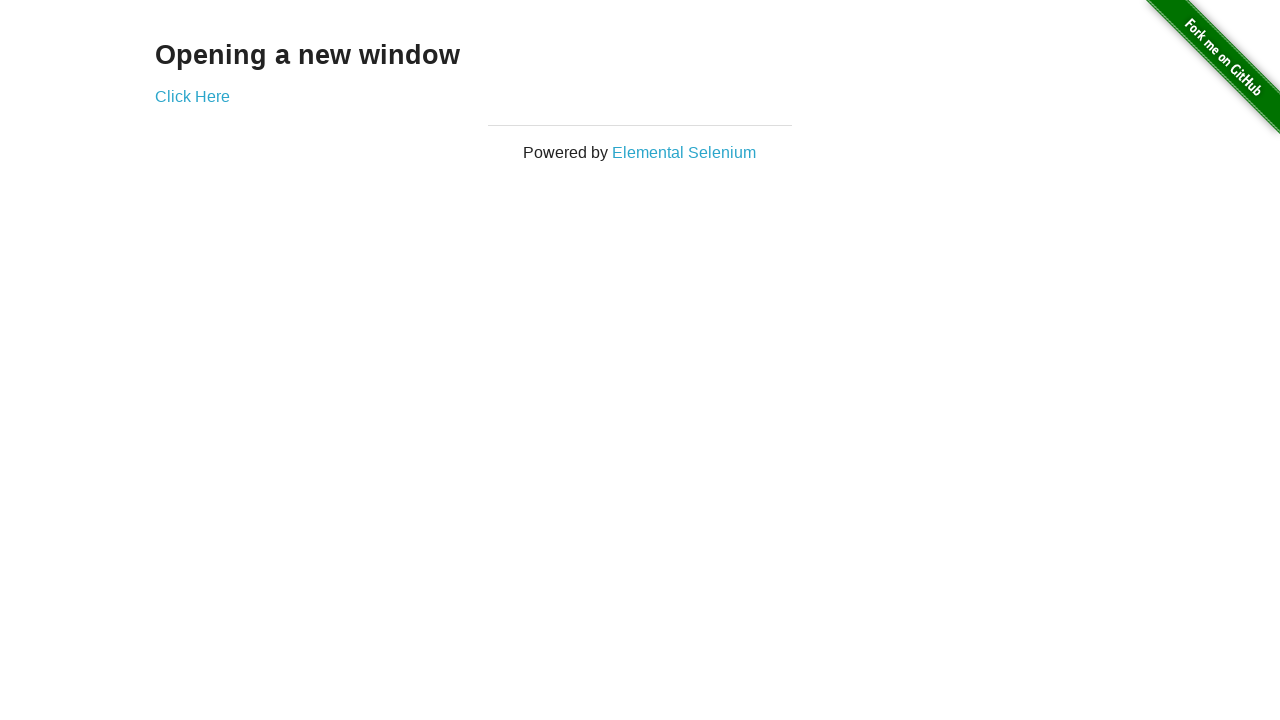

Clicked 'Click Here' link to open new window at (192, 96) on xpath=//a[contains(text(),'Click Here')]
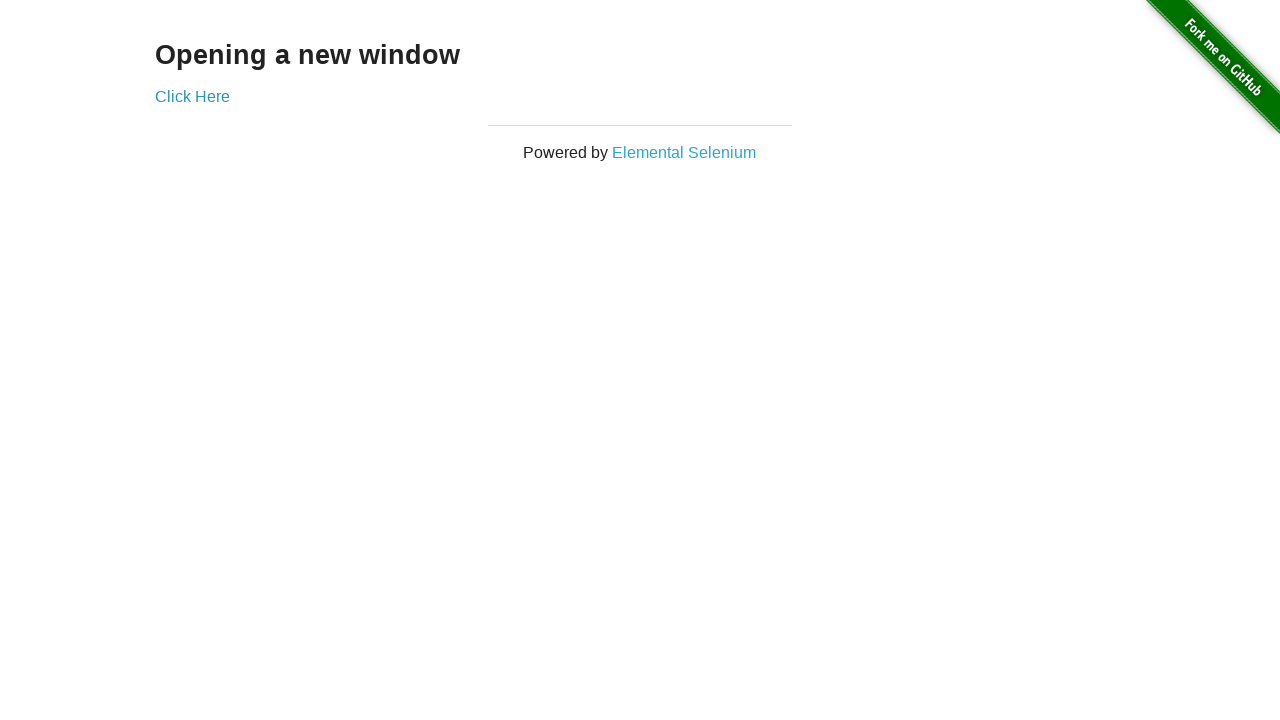

Captured new window/page object
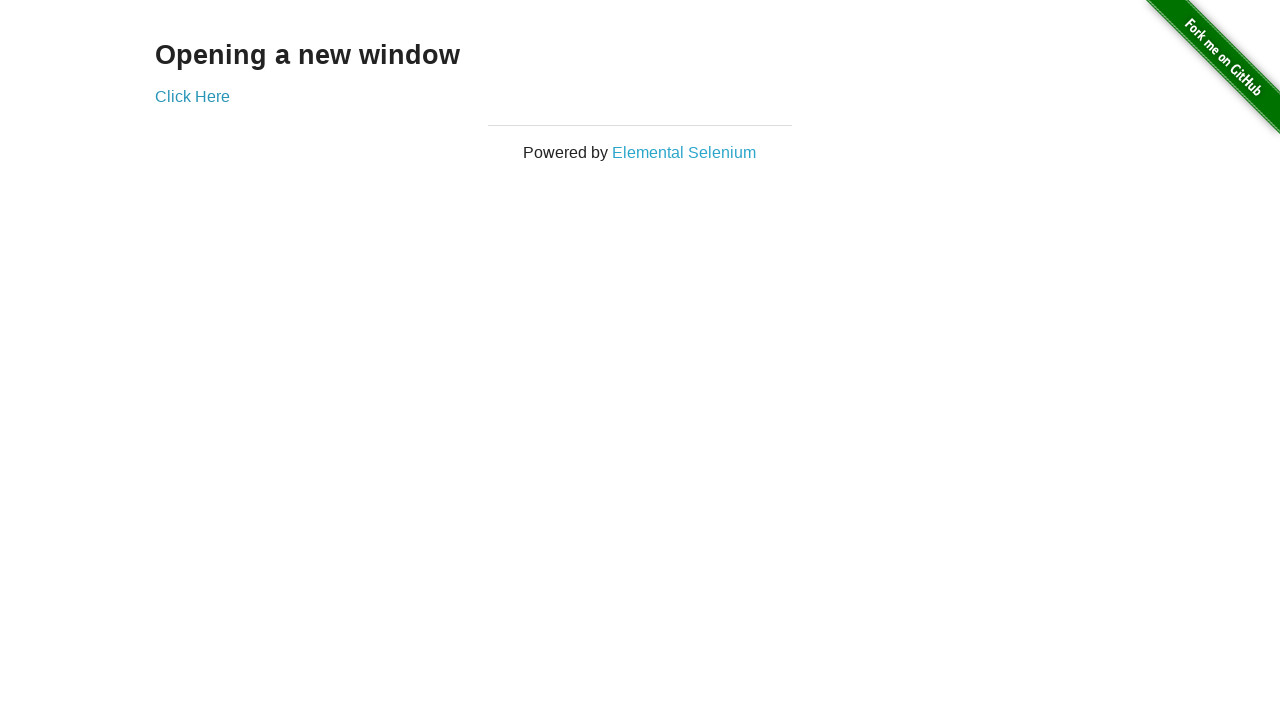

Waited for new window to fully load
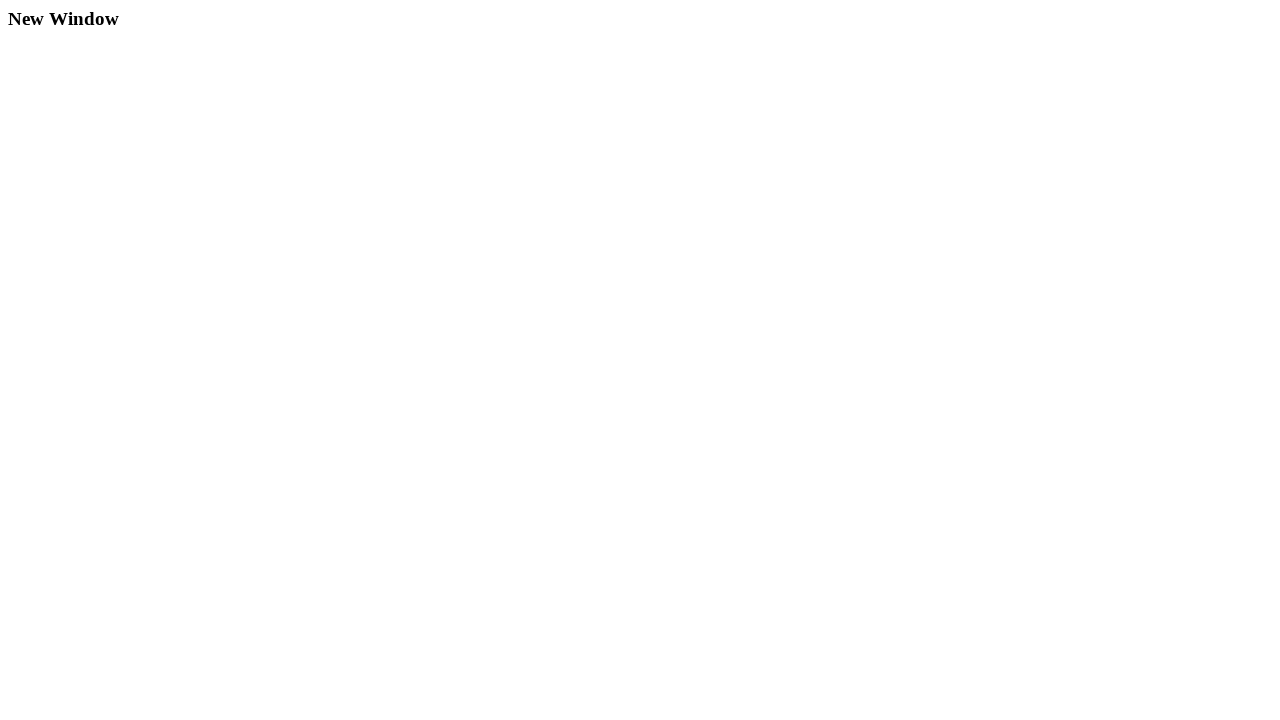

Verified new window title is 'New Window'
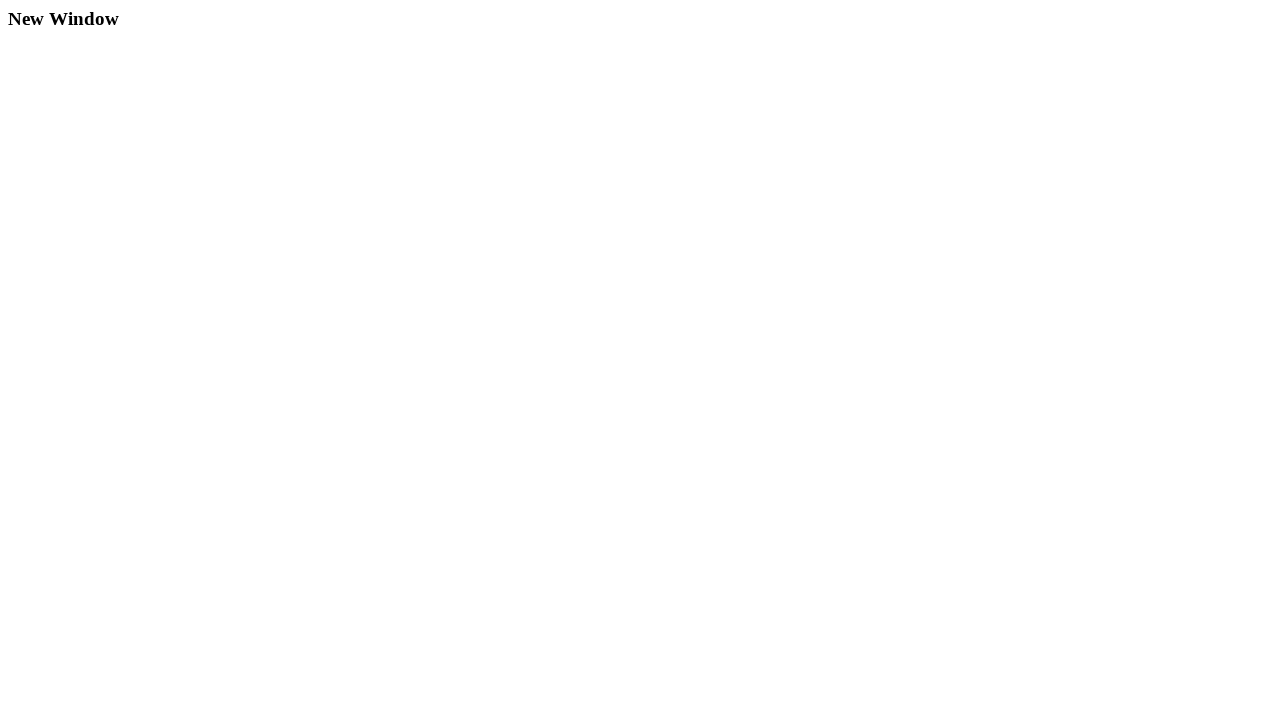

Verified original page title is still 'The Internet'
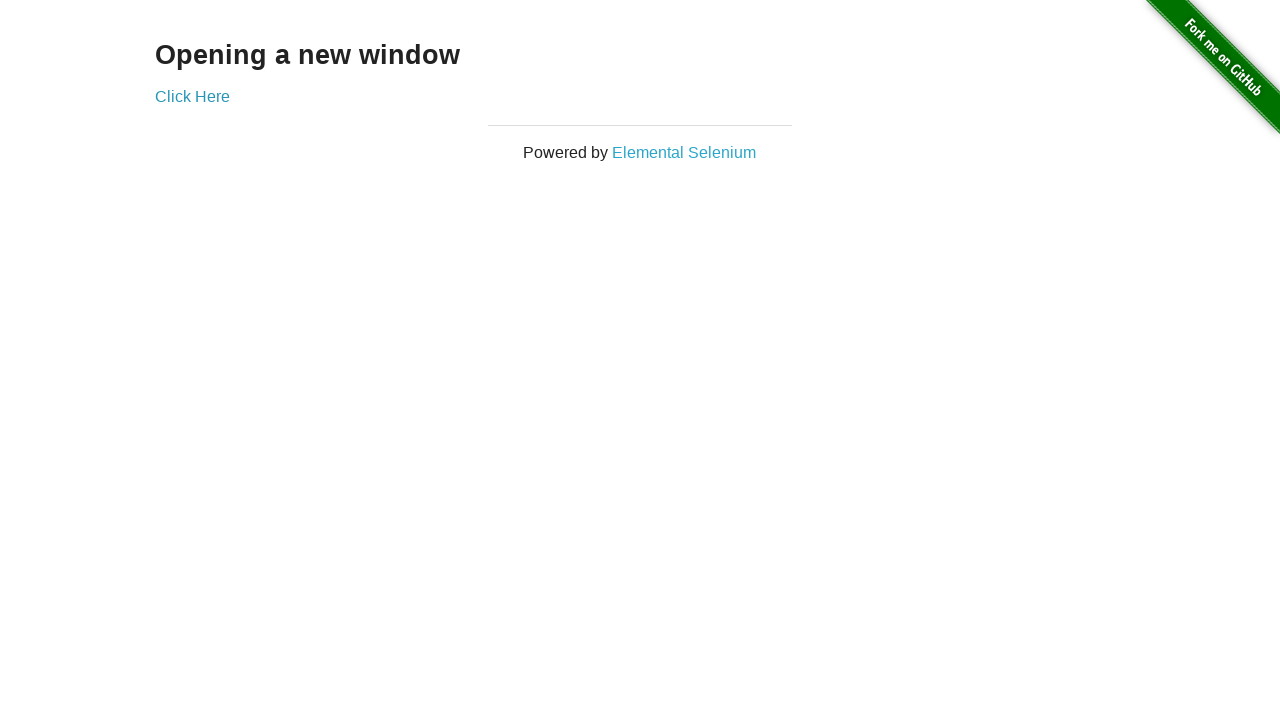

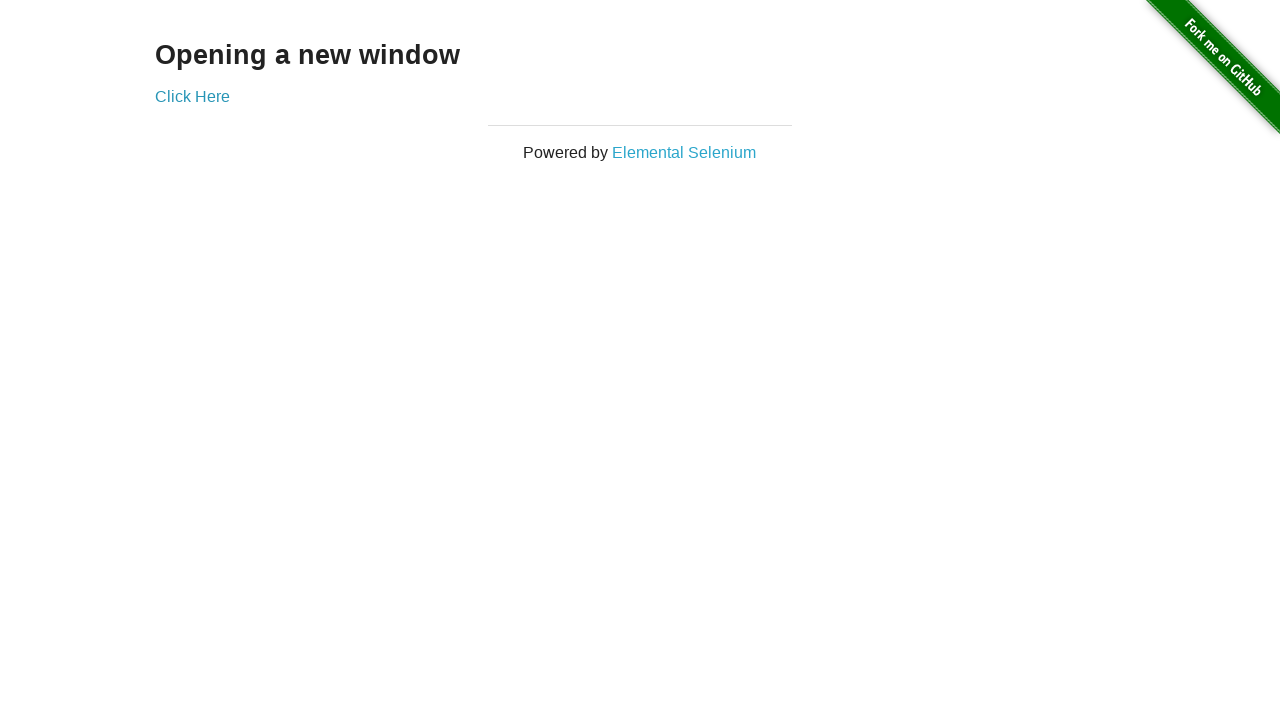